Navigates to Rippling's careers page, scrolls down to load job listings, and verifies that Engineering job postings are displayed on the page.

Starting URL: https://www.rippling.com/careers/open-roles

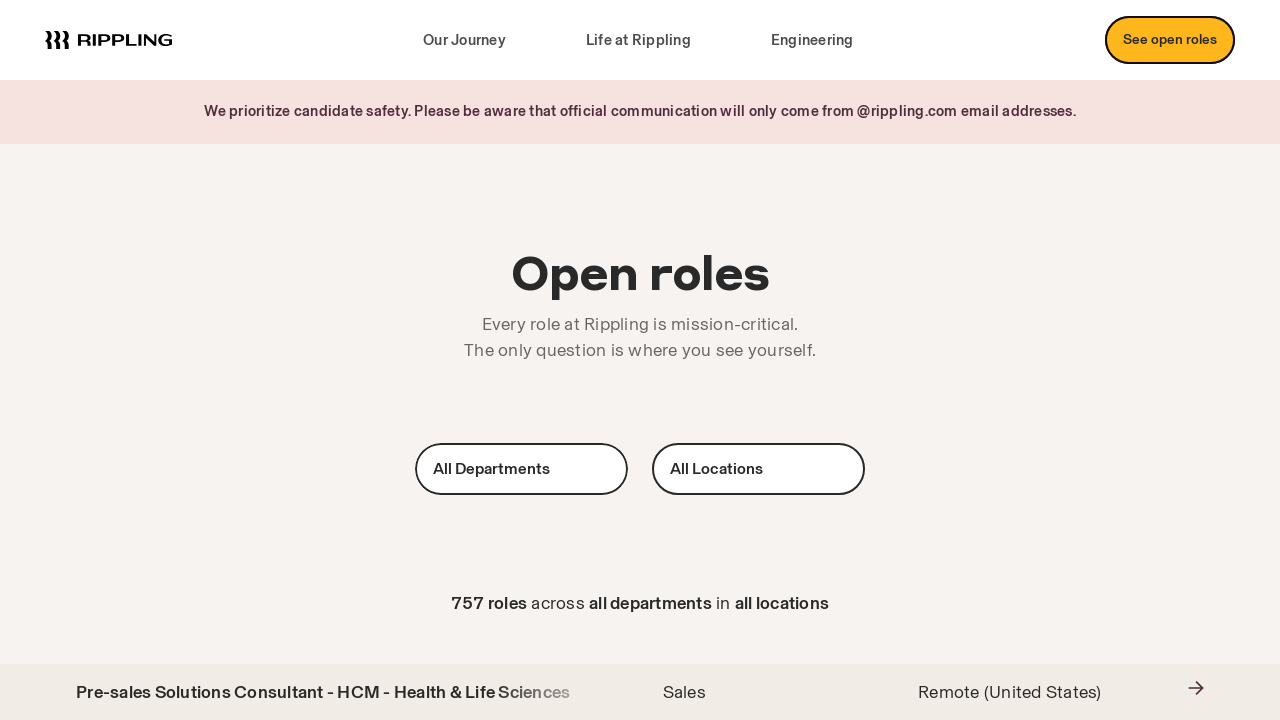

Scrolled down to 95% of page height to load job listings
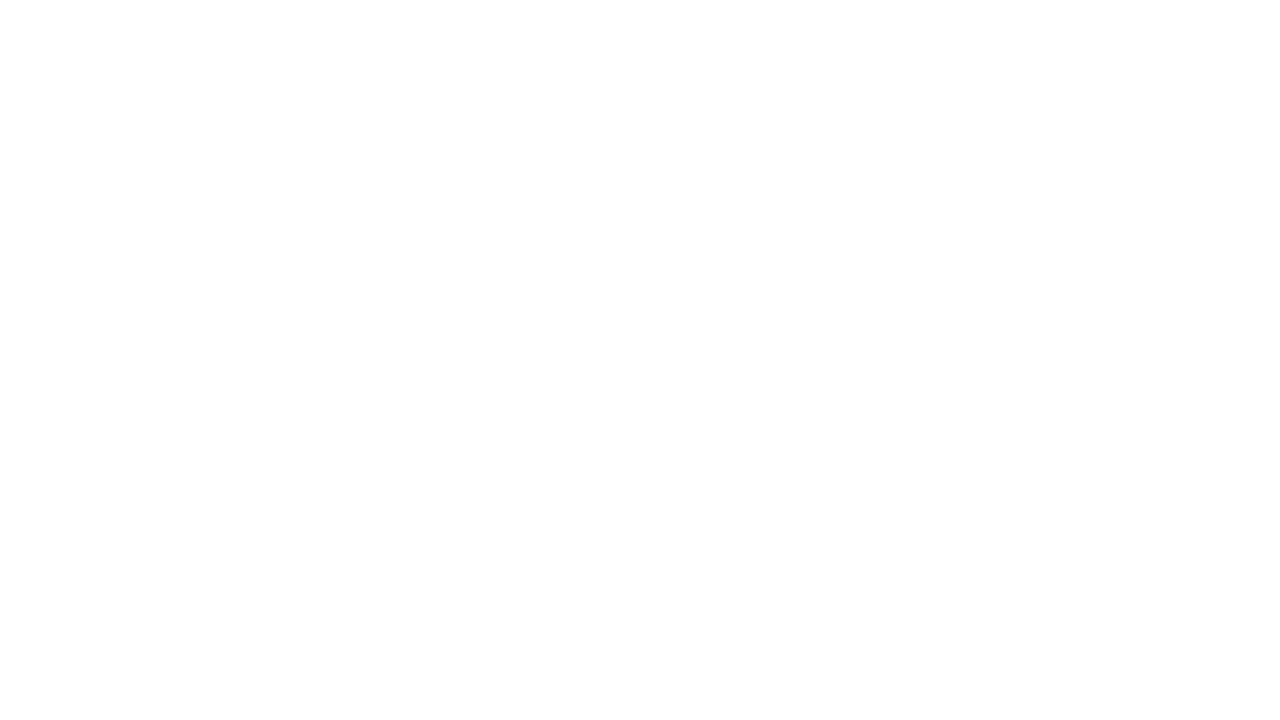

Waited 3 seconds for job listings to load
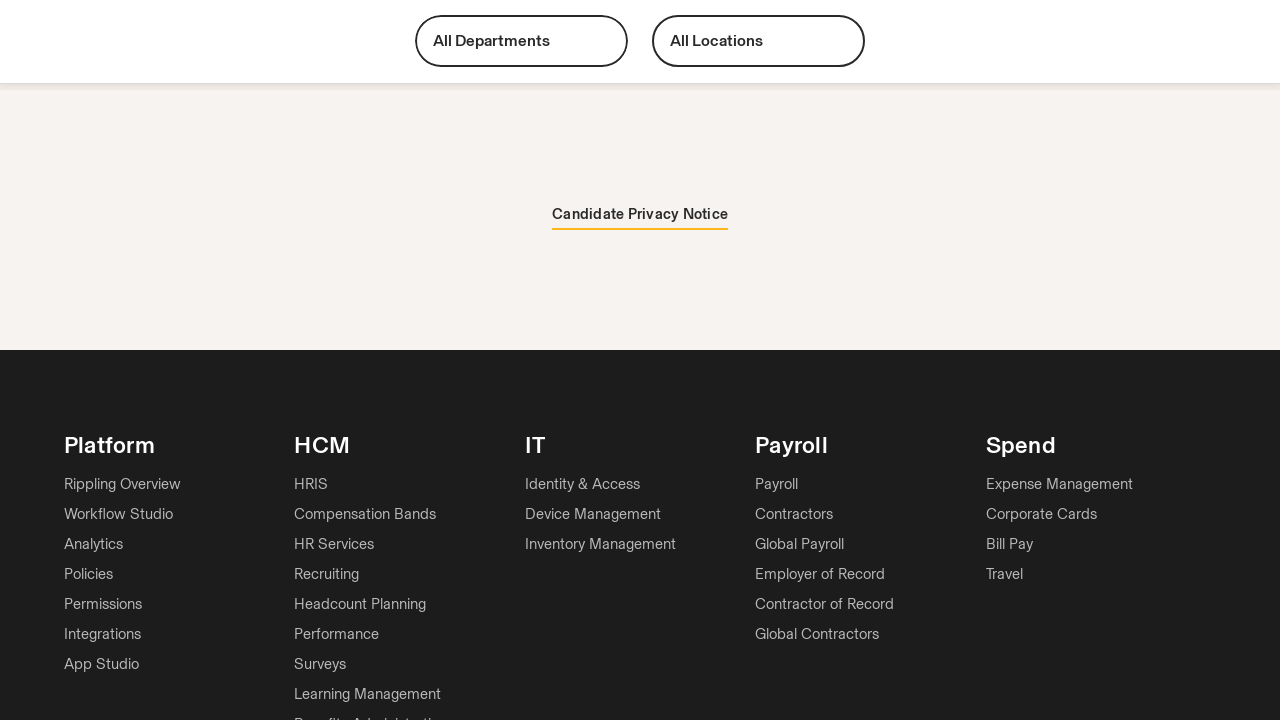

Job listing elements loaded successfully
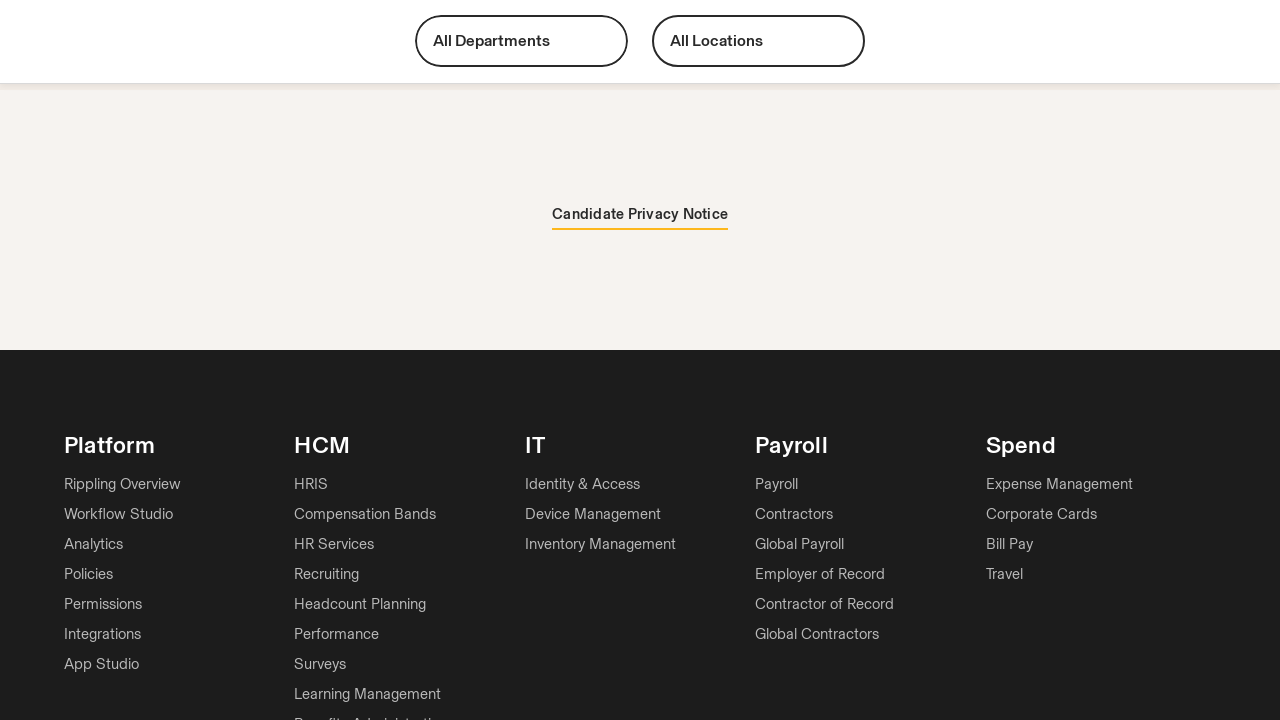

Verified Engineering job category labels are visible on the page
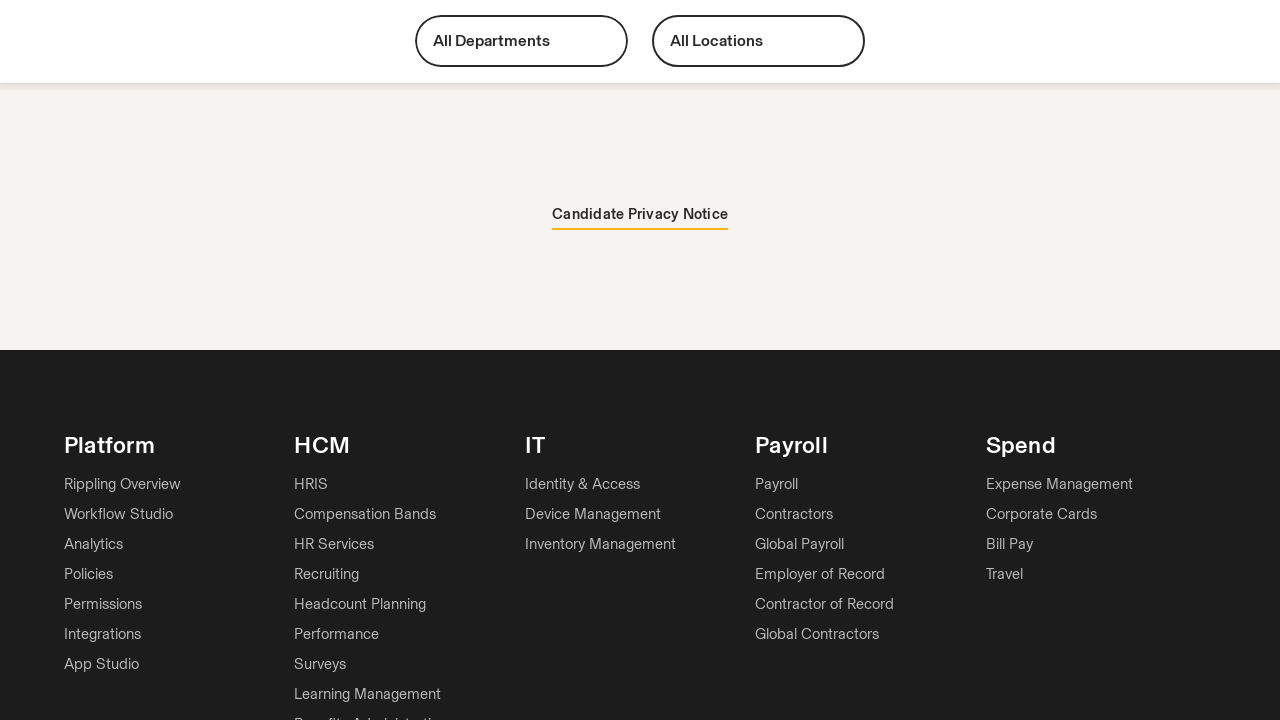

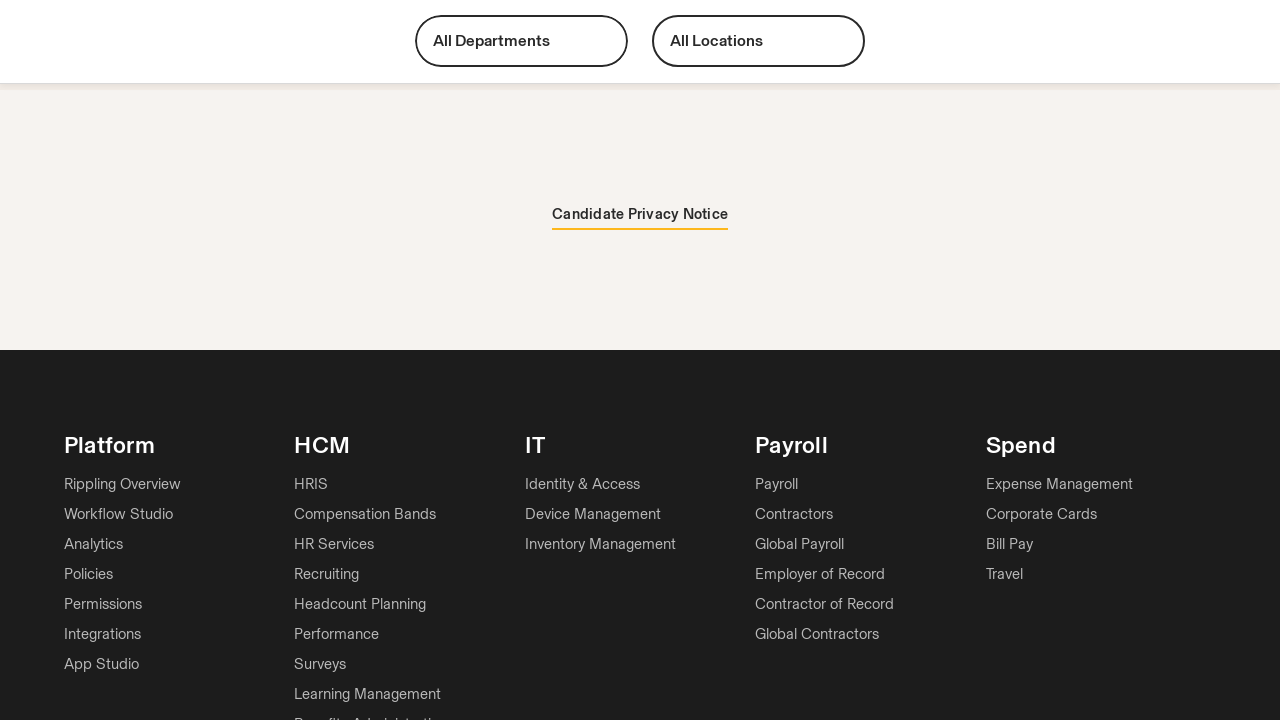